Simple test that navigates to the OrangeHRM login page

Starting URL: https://opensource-demo.orangehrmlive.com/web/index.php/auth/login

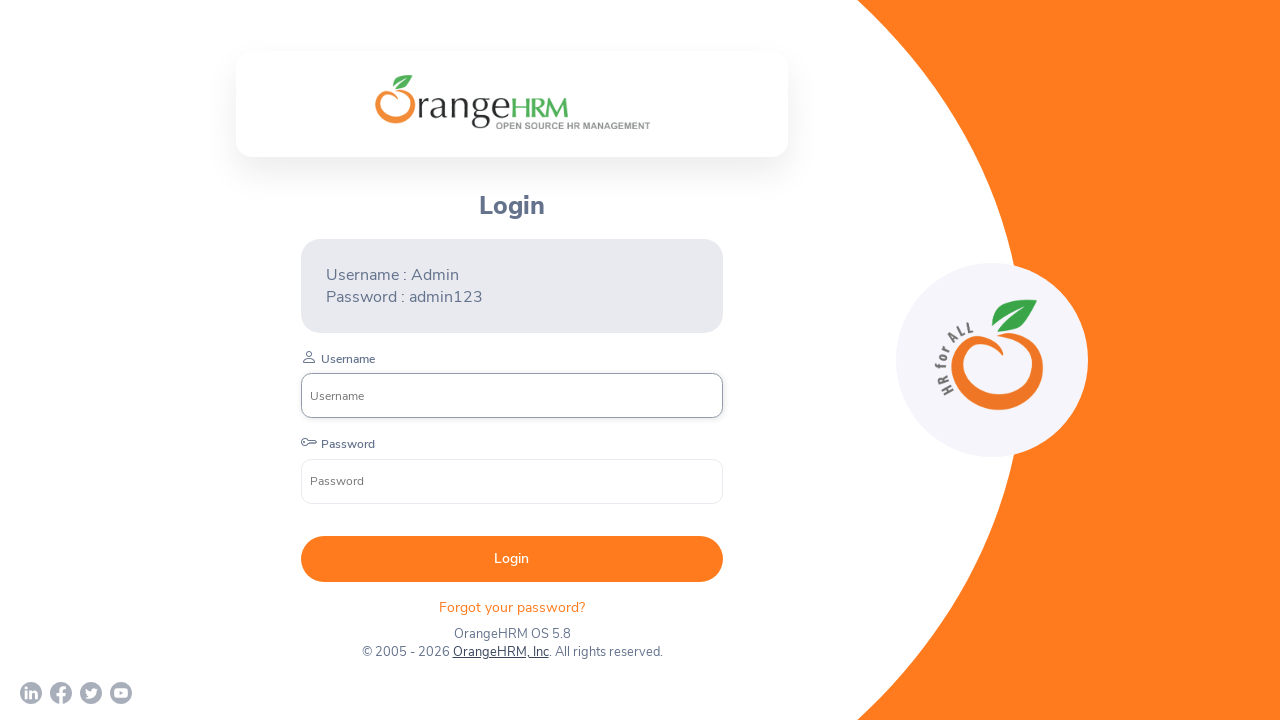

Navigated to OrangeHRM login page
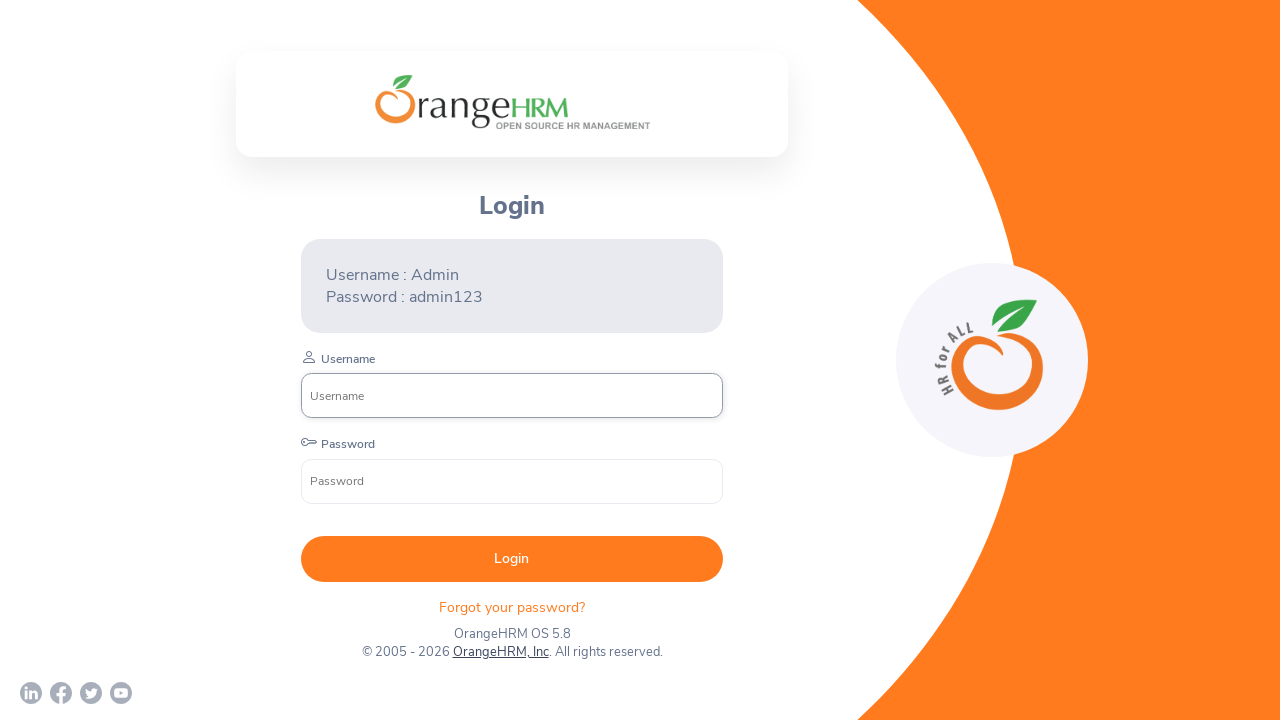

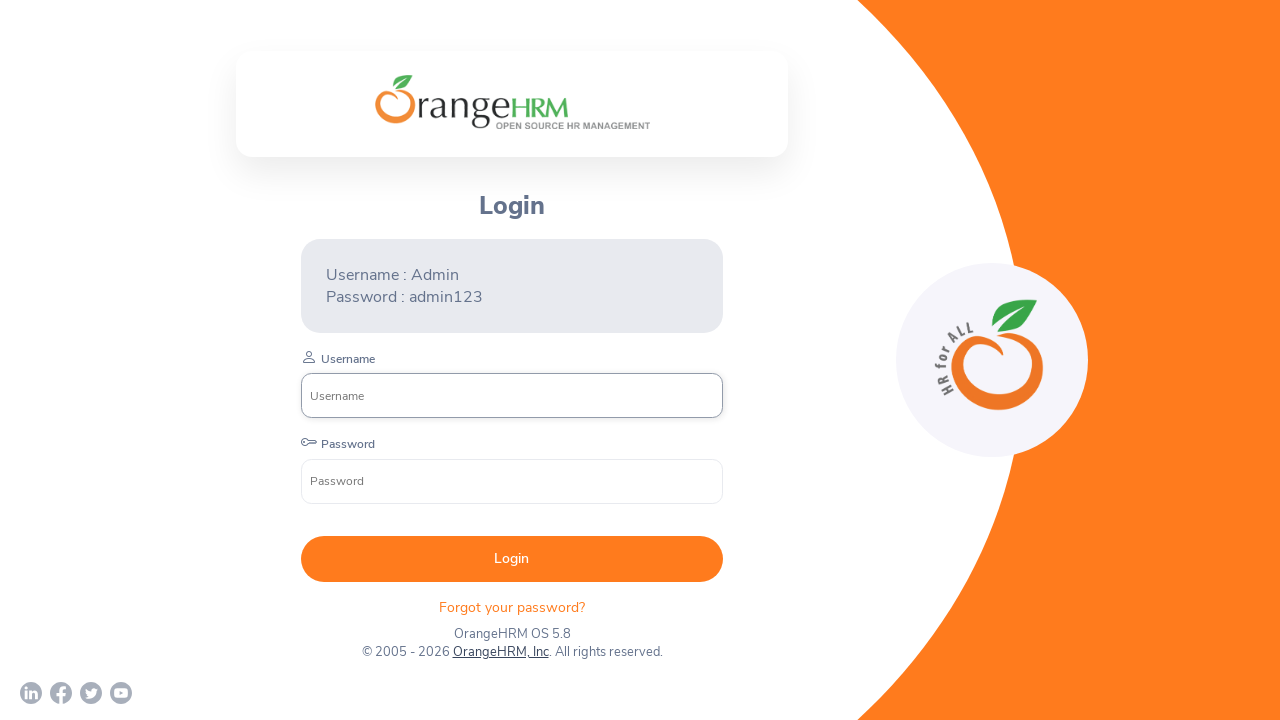